Tests drag and drop functionality on jQueryUI's draggable demo page by switching to an iframe and dragging an element by an offset

Starting URL: https://jqueryui.com/draggable/

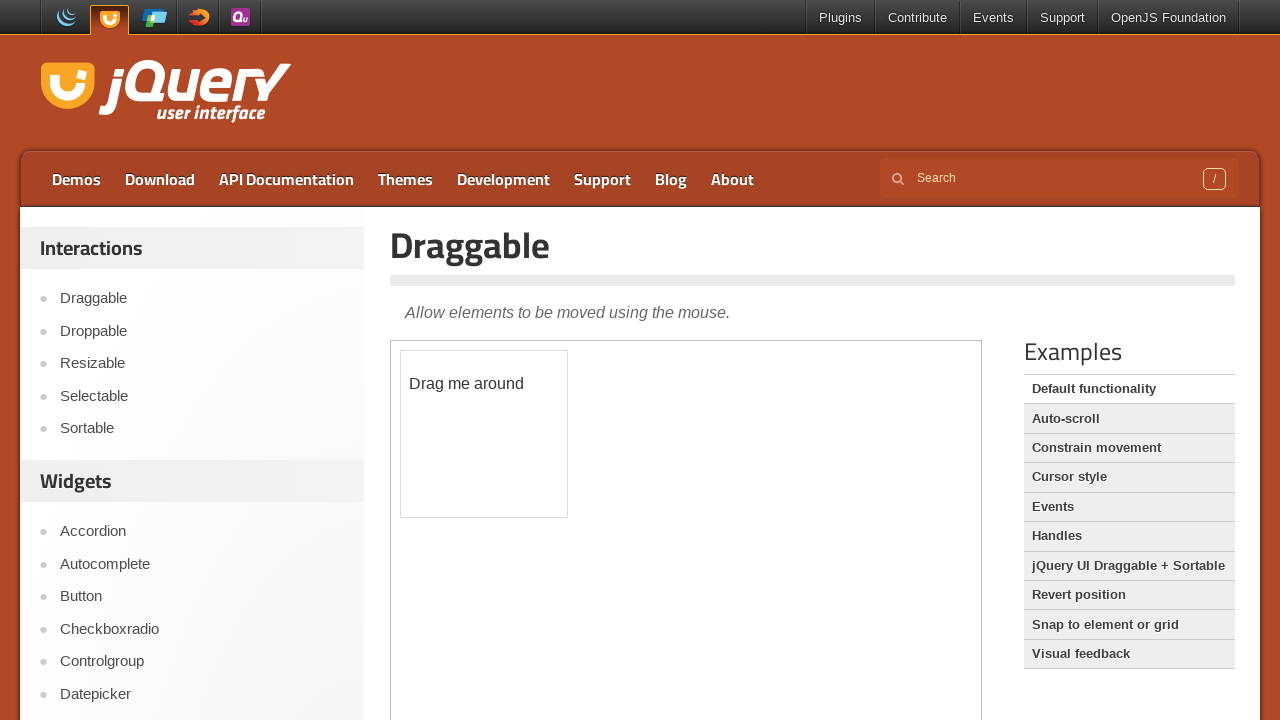

Located the iframe containing the draggable element
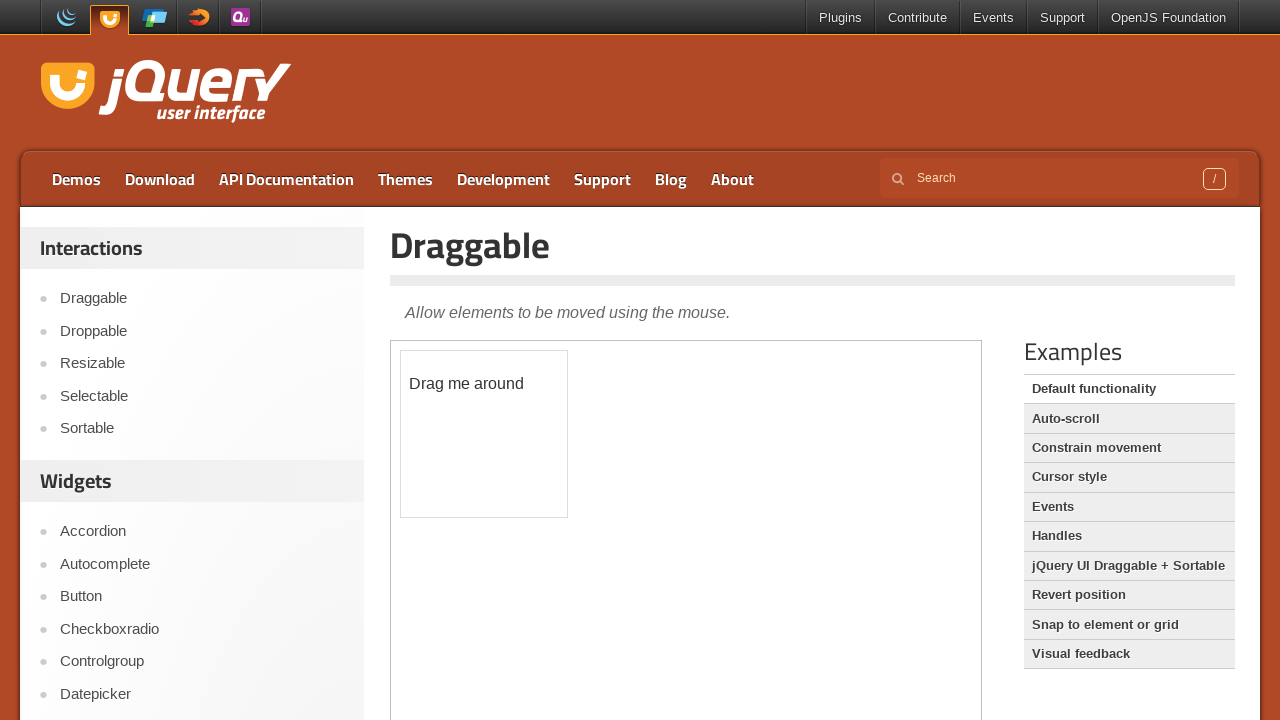

Located the draggable element within the iframe
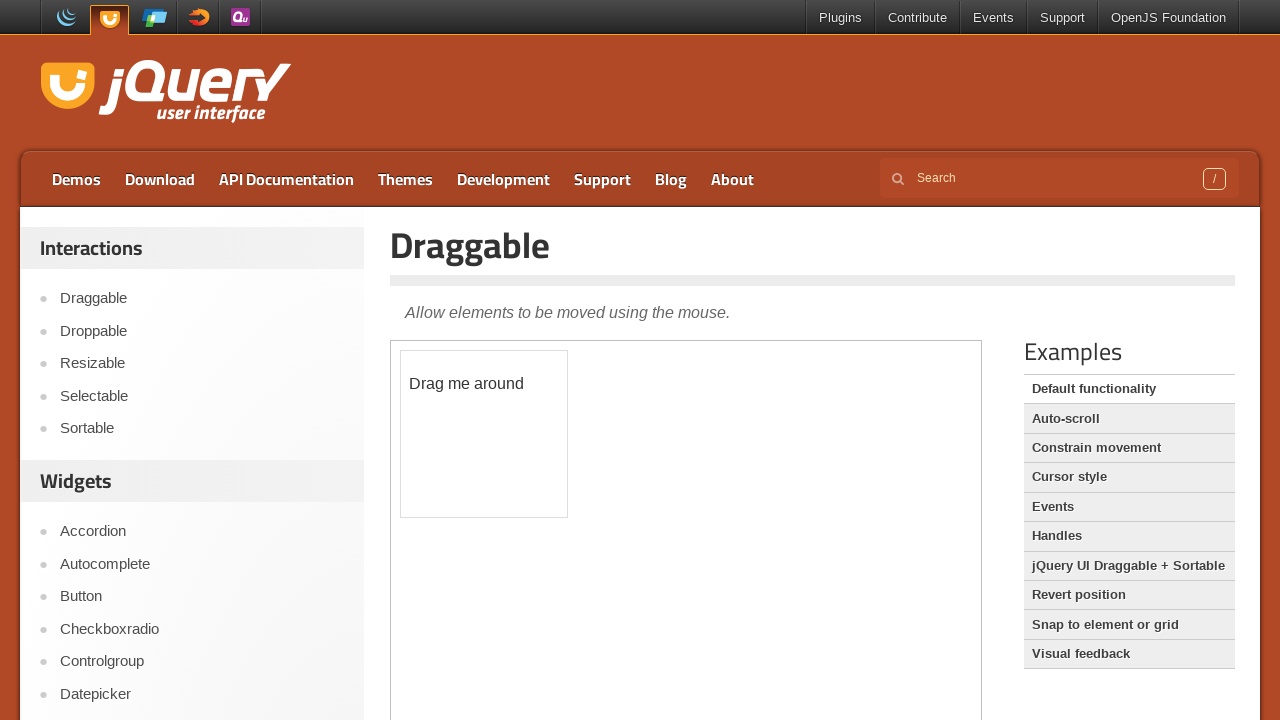

Draggable element became visible
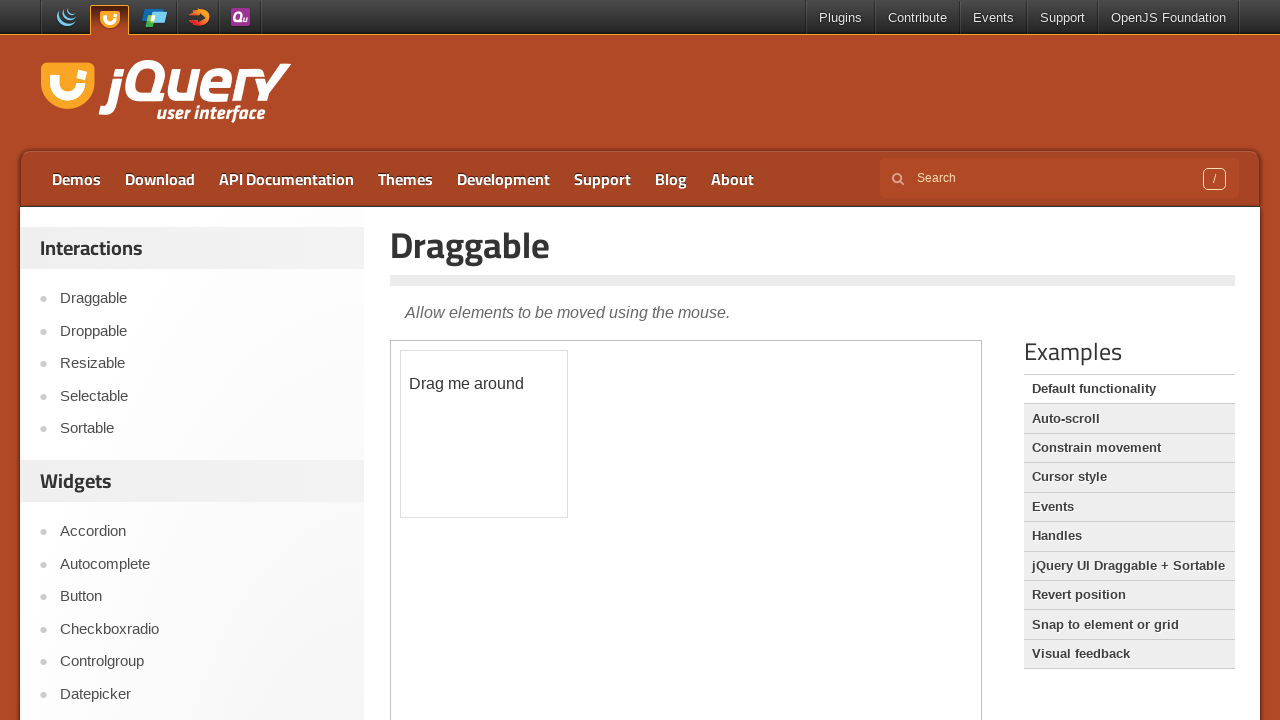

Retrieved bounding box coordinates of the draggable element
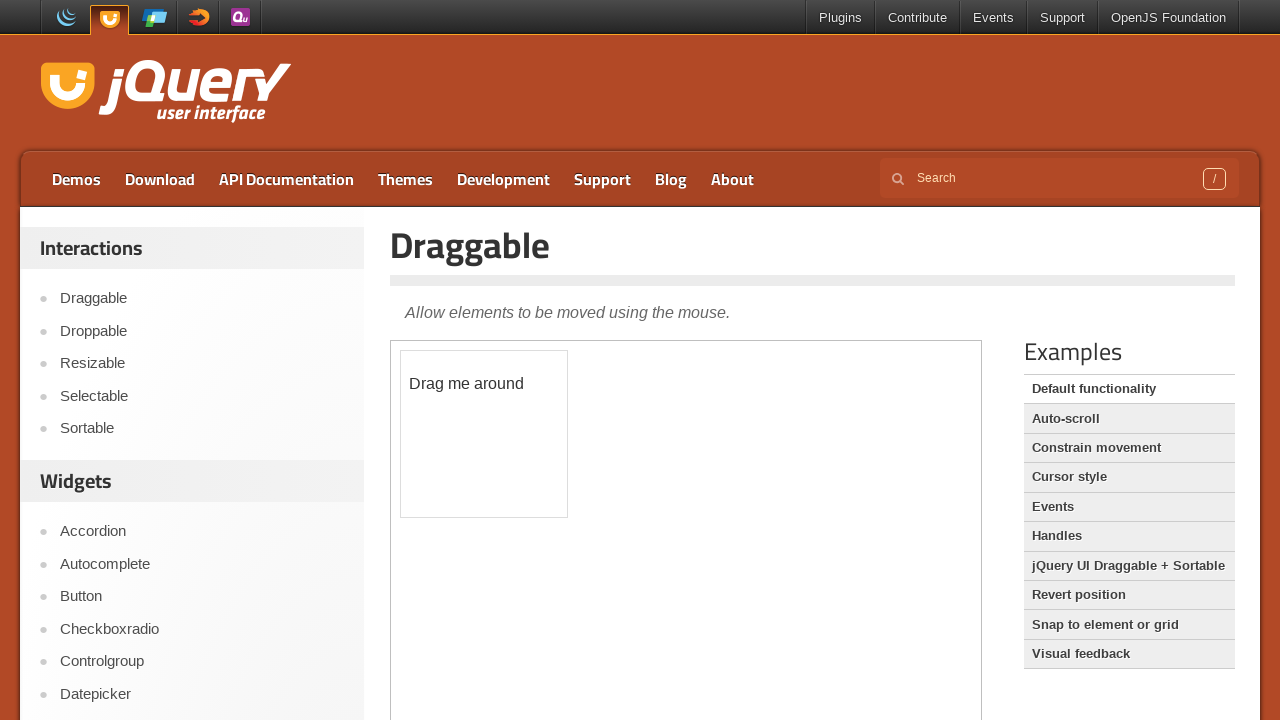

Moved mouse to center of draggable element at (484, 434)
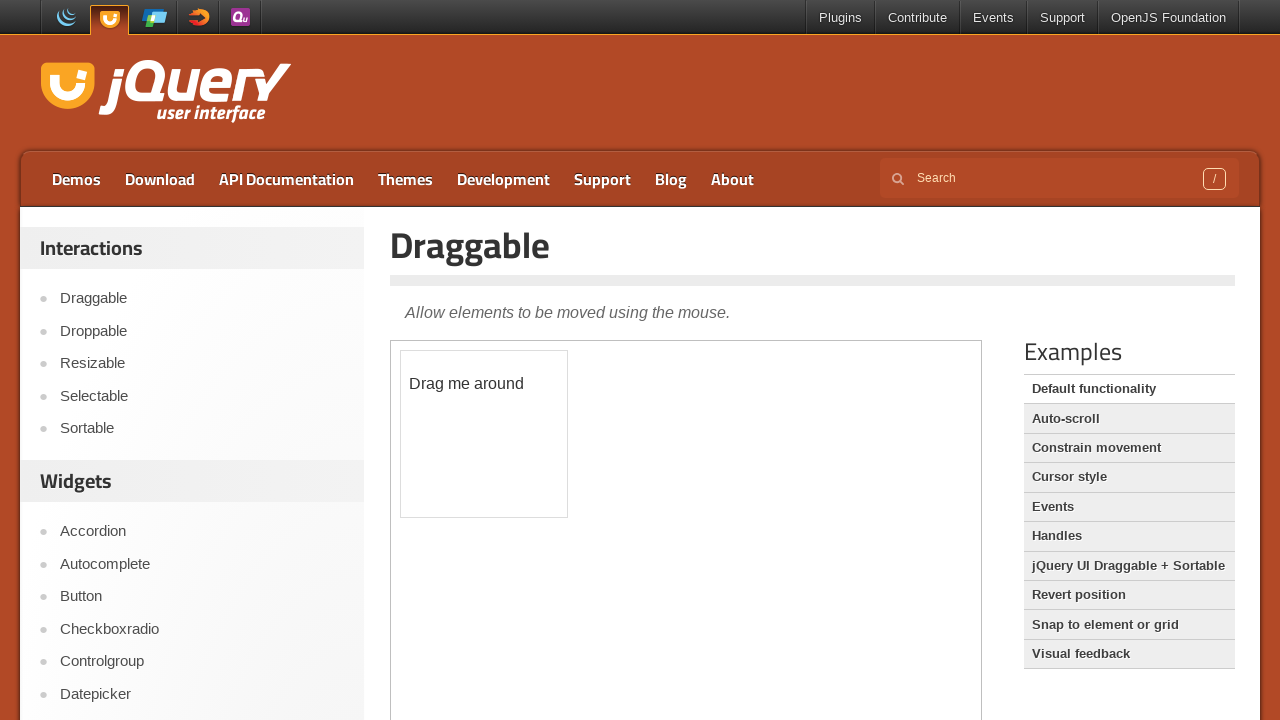

Pressed mouse button down to start drag at (484, 434)
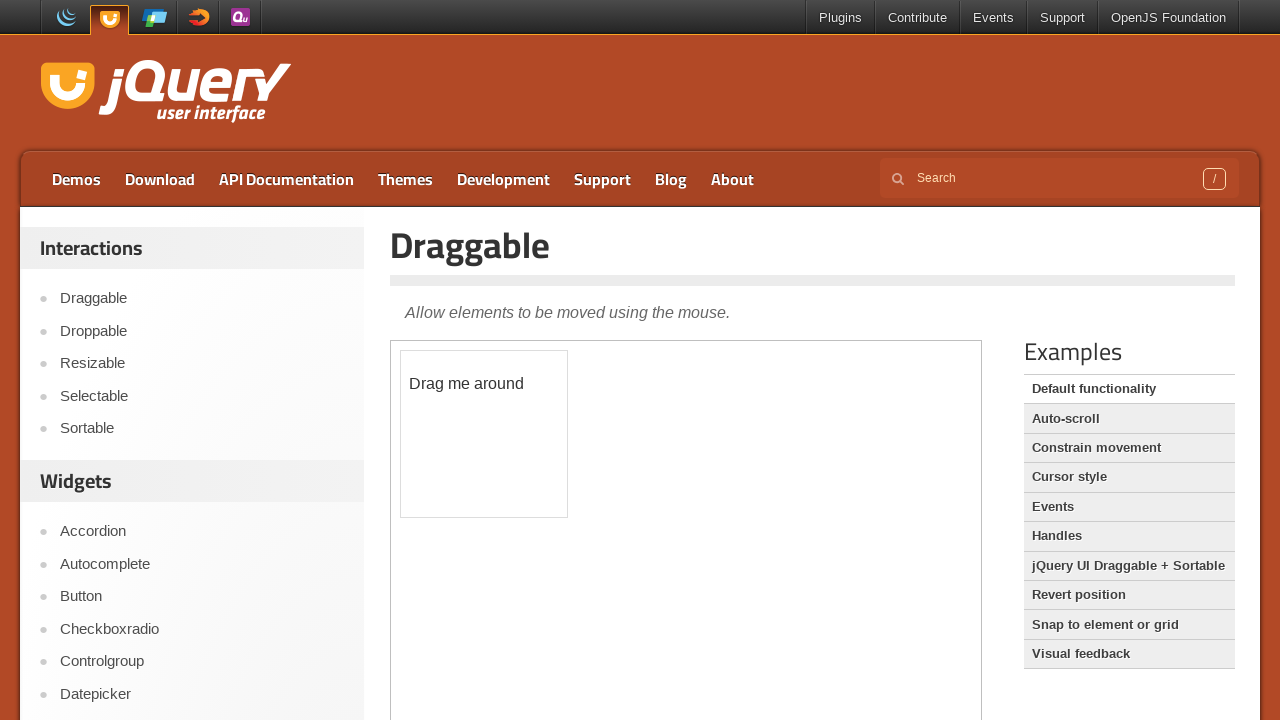

Dragged element 100px to the right and 10px down at (584, 444)
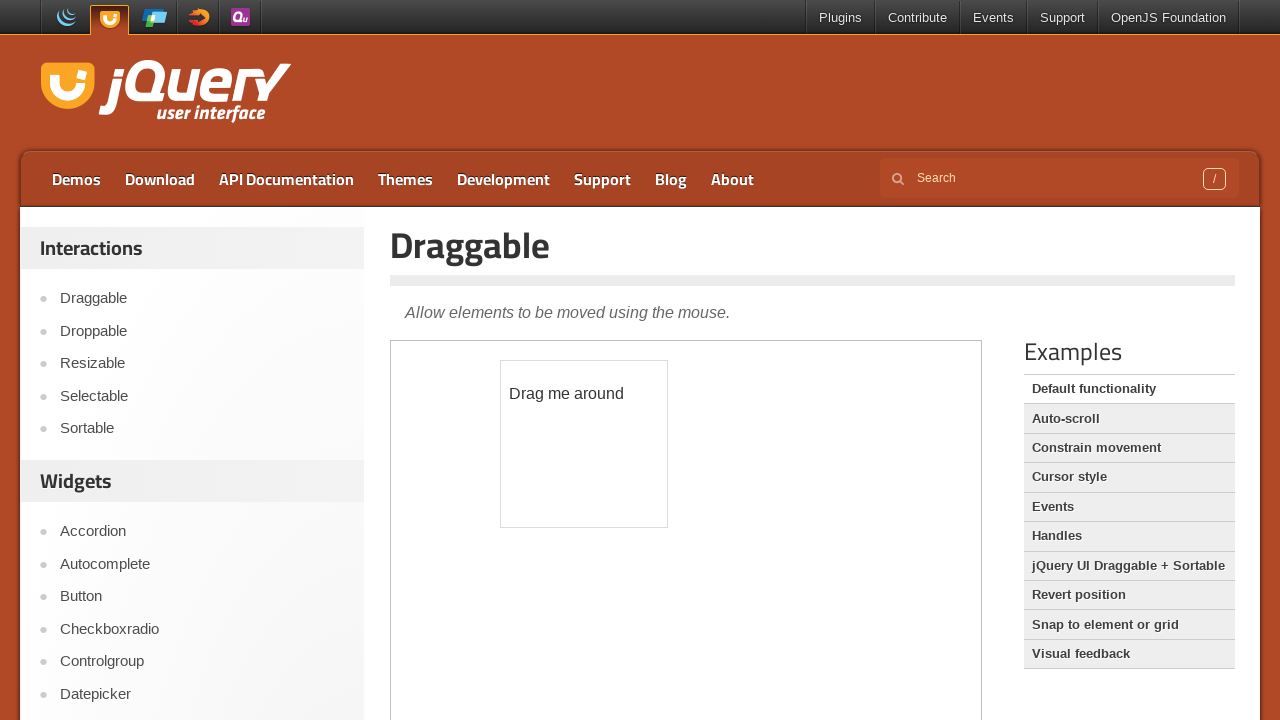

Released mouse button to complete drag operation at (584, 444)
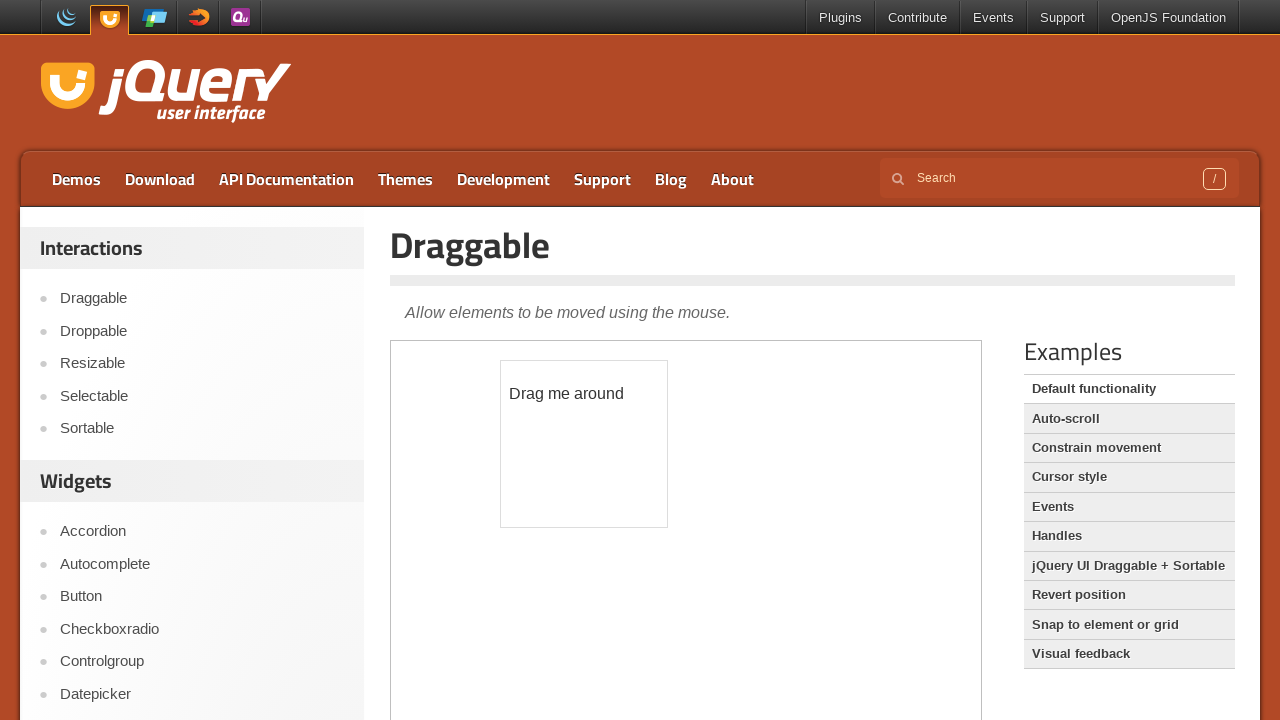

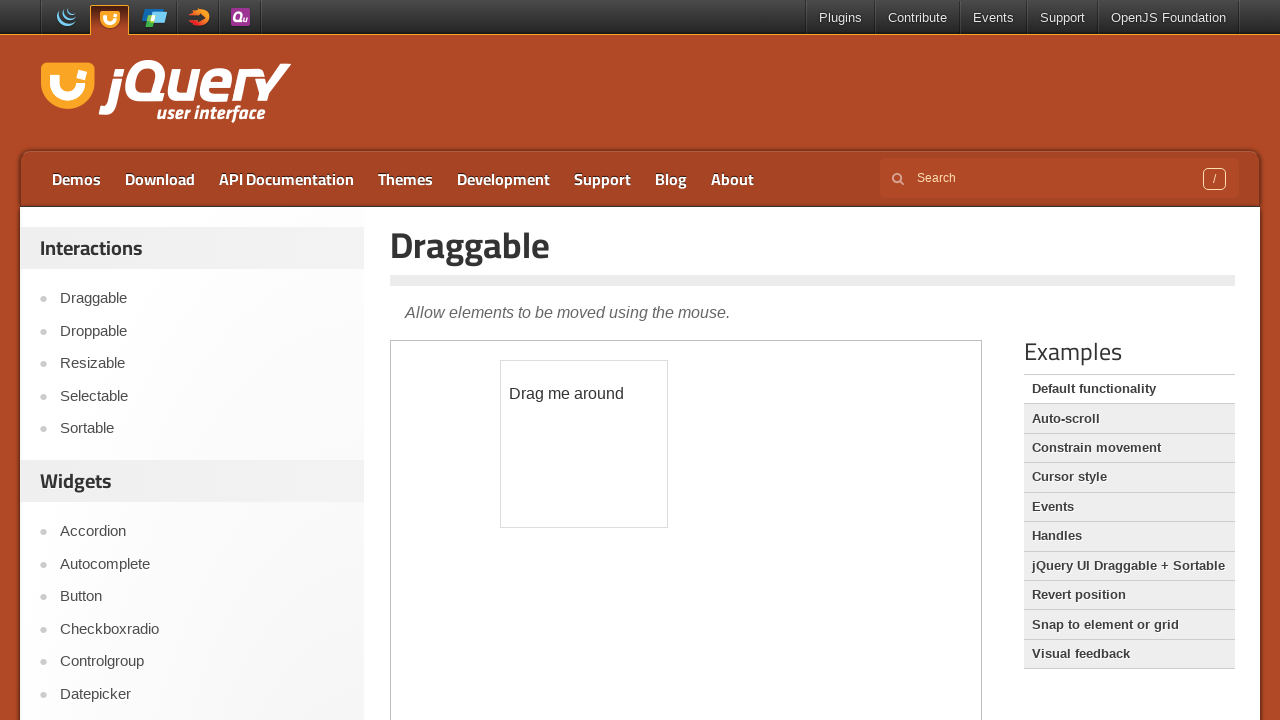